Navigates to the Tainan government website and verifies the page loads by checking the title

Starting URL: https://www.tainan.gov.tw

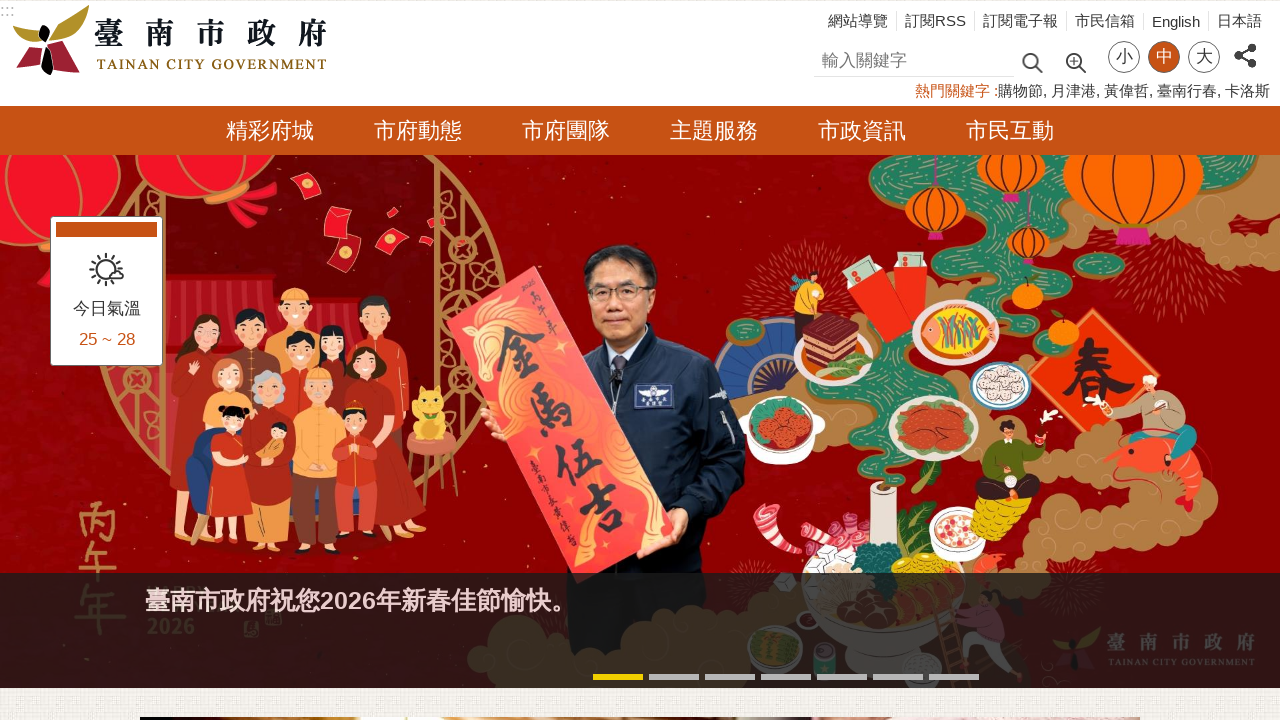

Navigated to Tainan government website
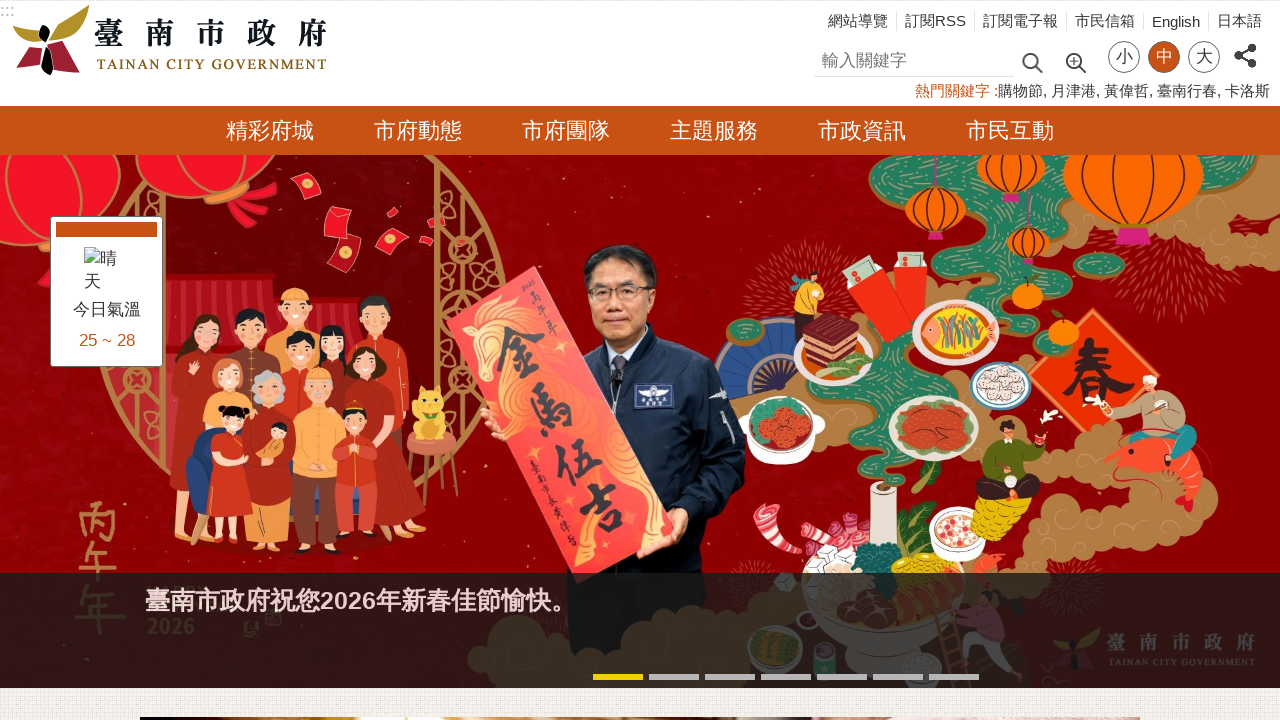

Page DOM content fully loaded
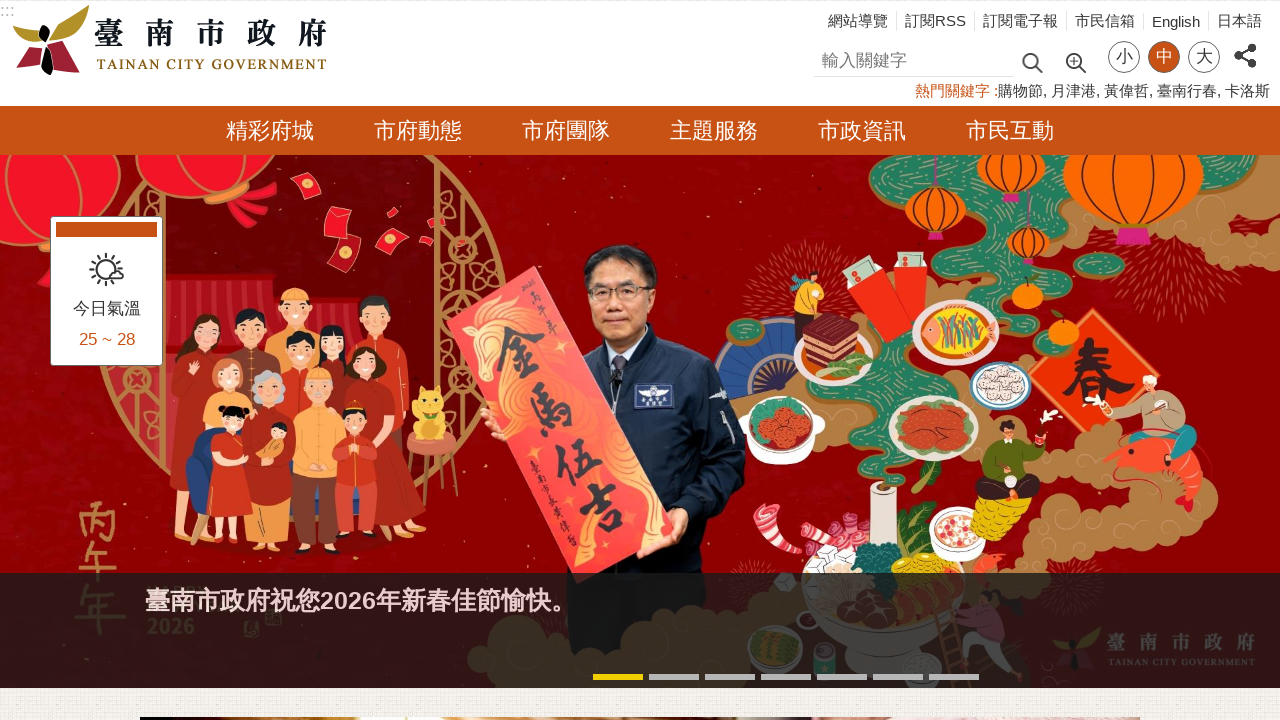

Retrieved page title: '臺南市政府全球資訊網'
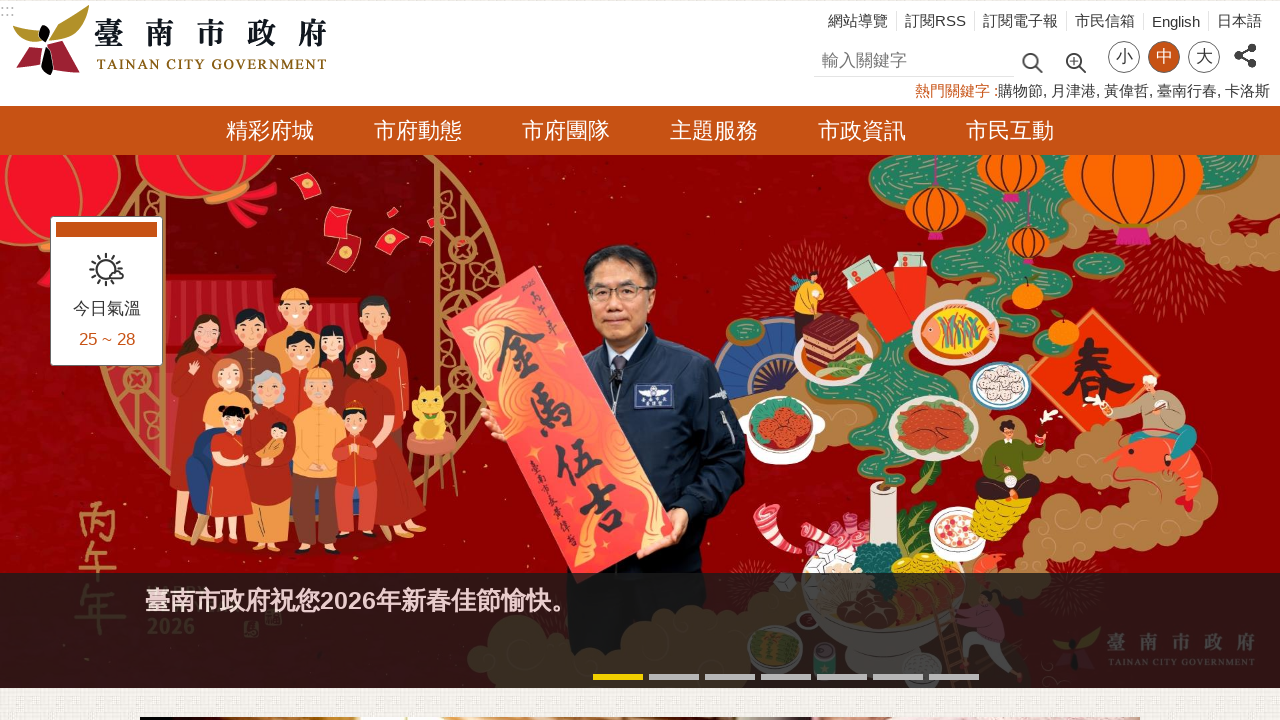

Verified that page title exists and is not empty
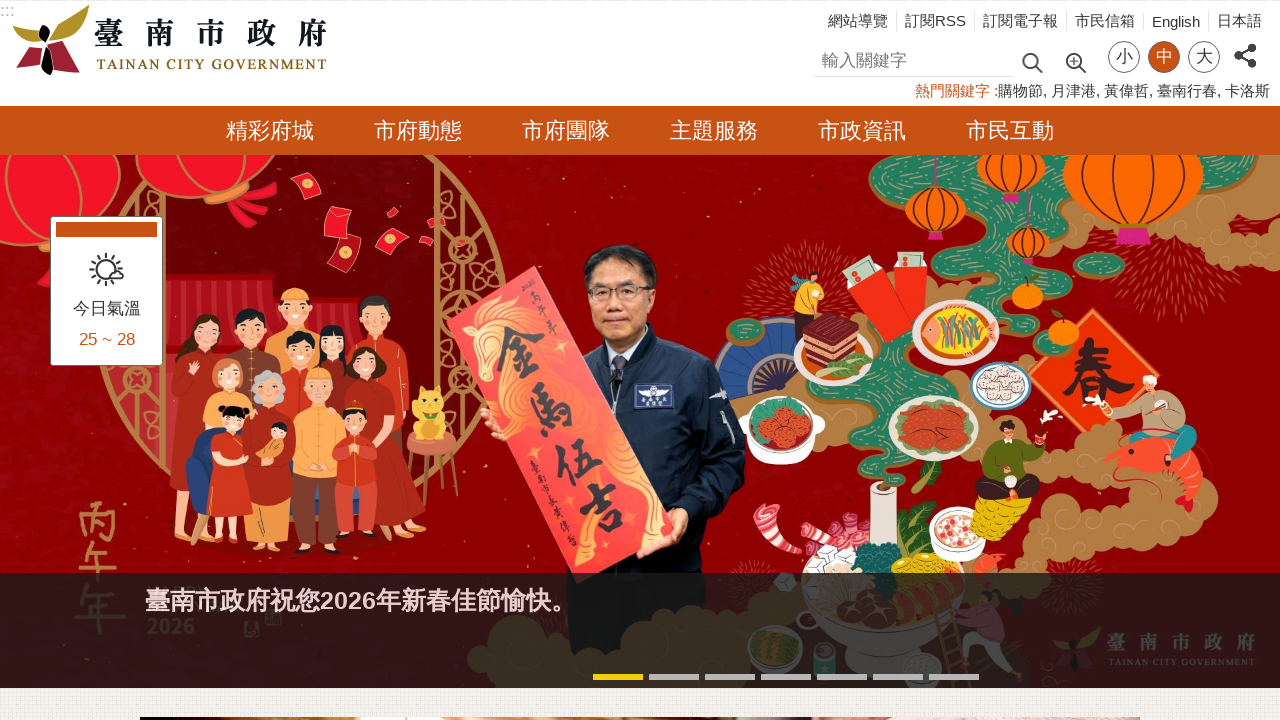

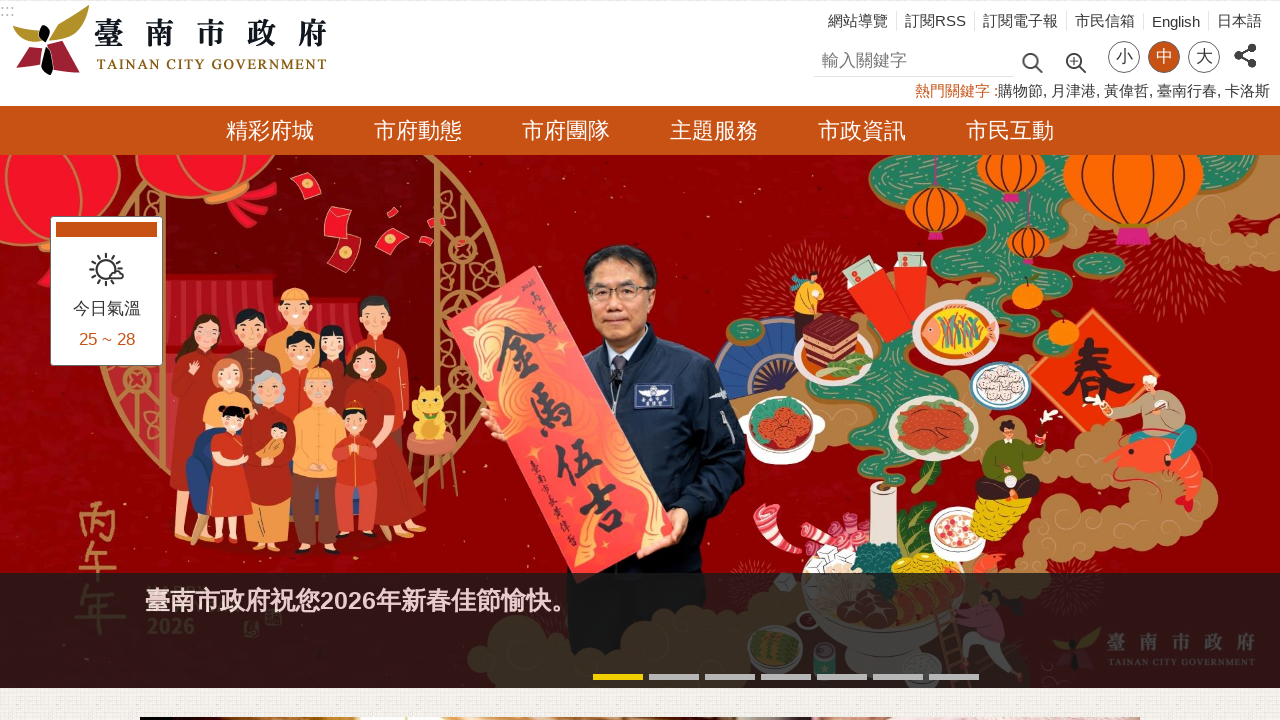